Tests registration form validation by entering mismatched passwords and verifying the password confirmation error

Starting URL: https://alada.vn/tai-khoan/dang-ky.html

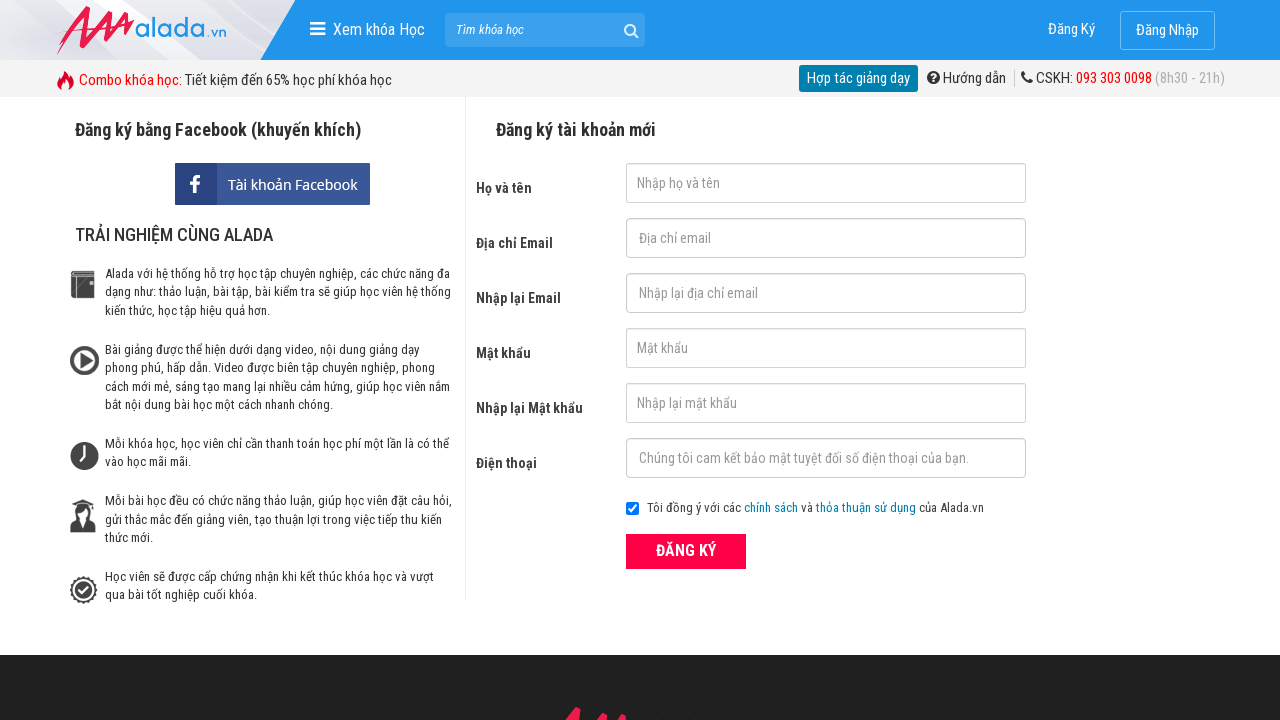

Registration page loaded and title element is visible
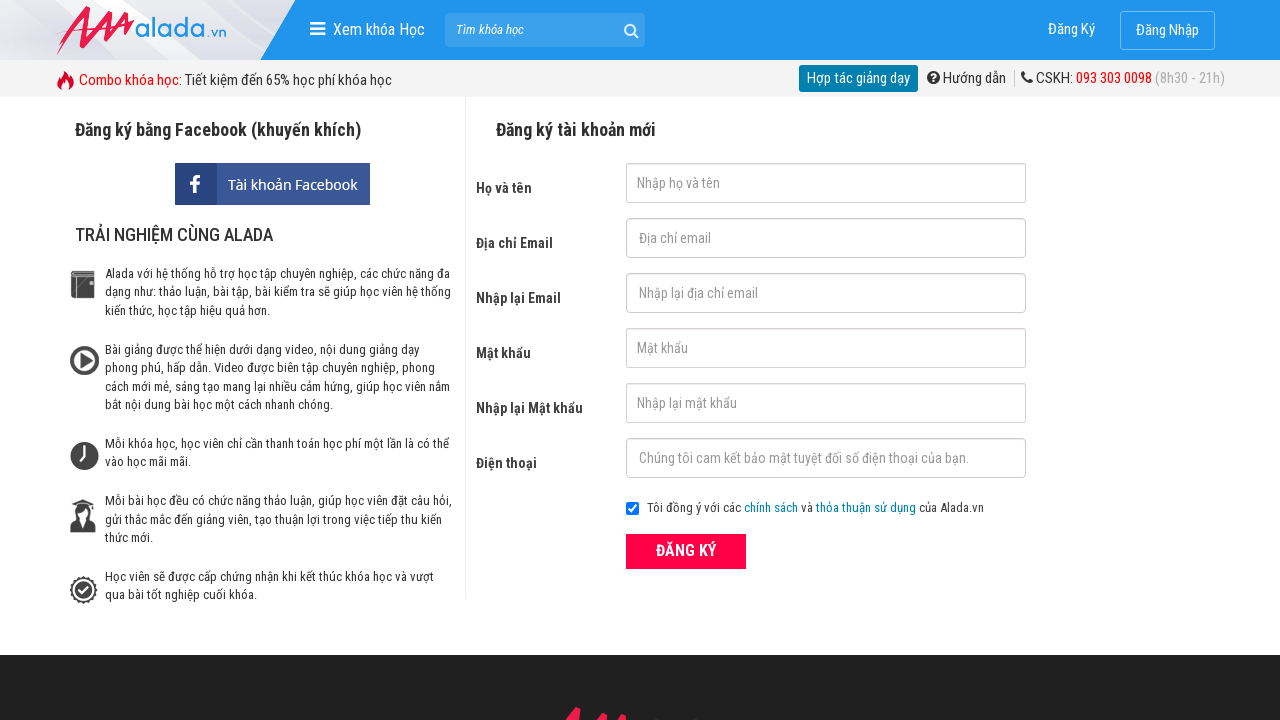

Filled first name field with 'Hoang Mai Linh' on #txtFirstname
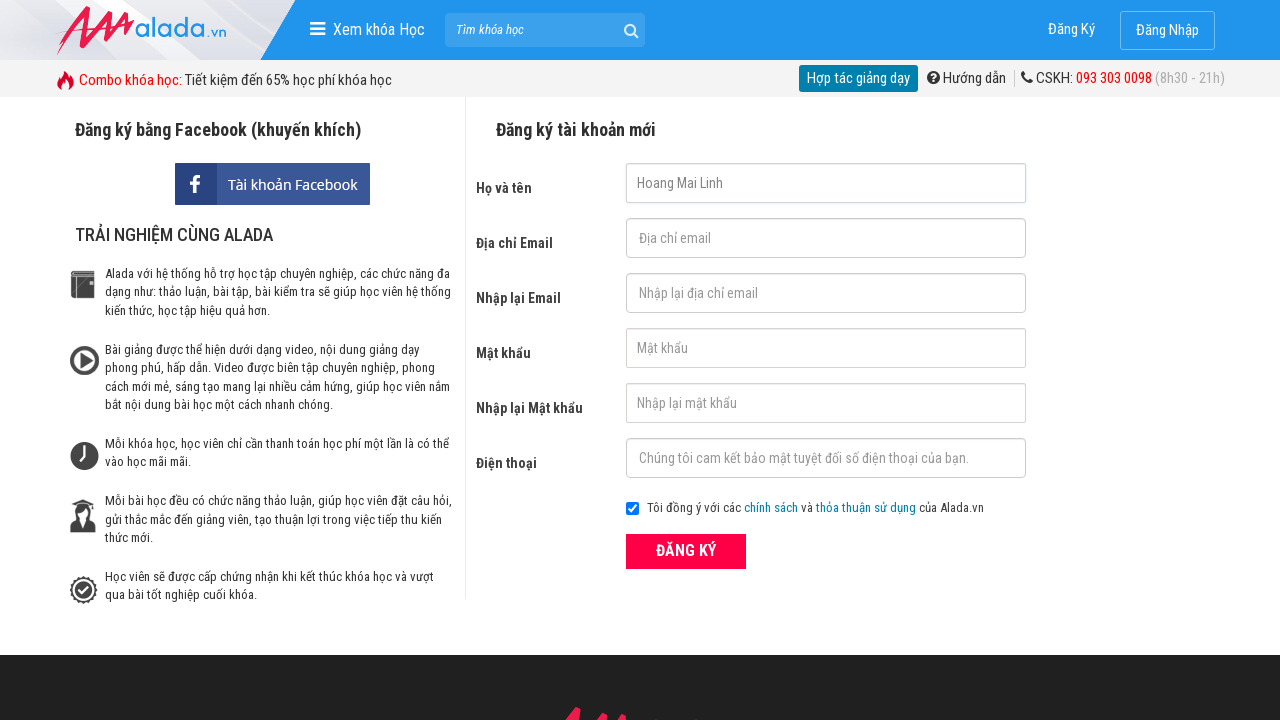

Filled email field with 'linhhoang@gmail.com' on #txtEmail
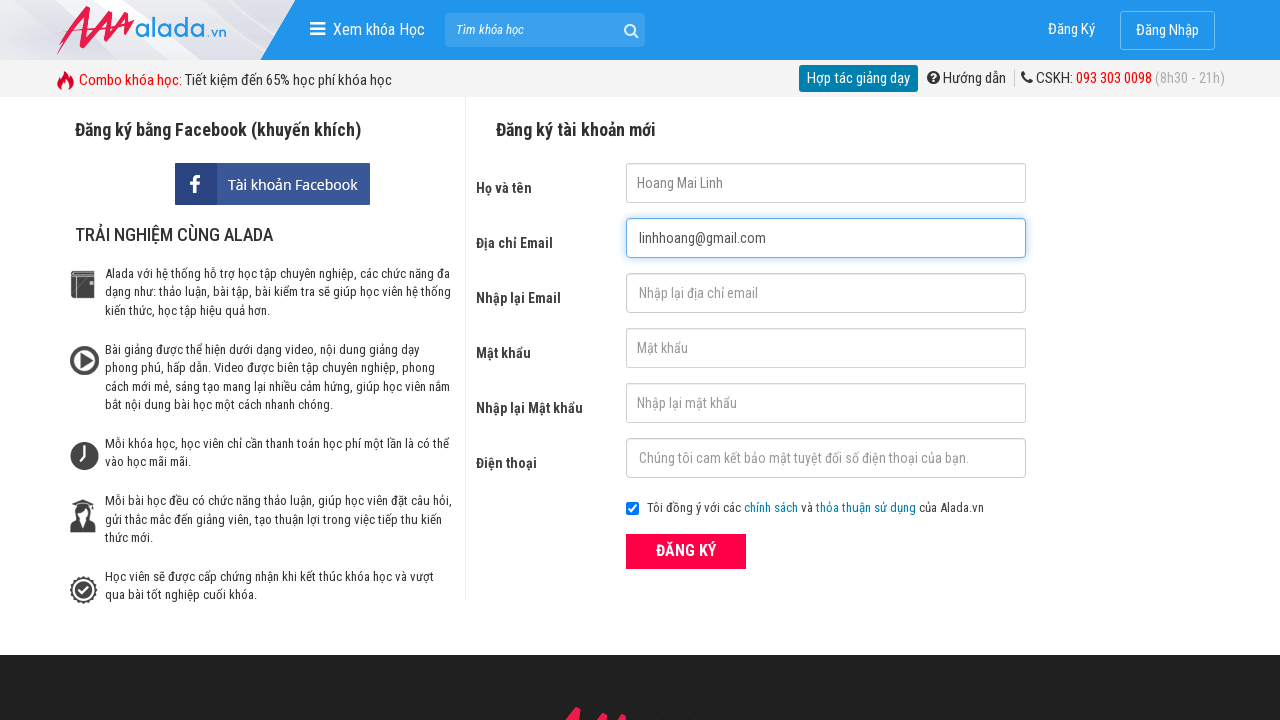

Filled confirm email field with 'linhhoang@gmail.com' on #txtCEmail
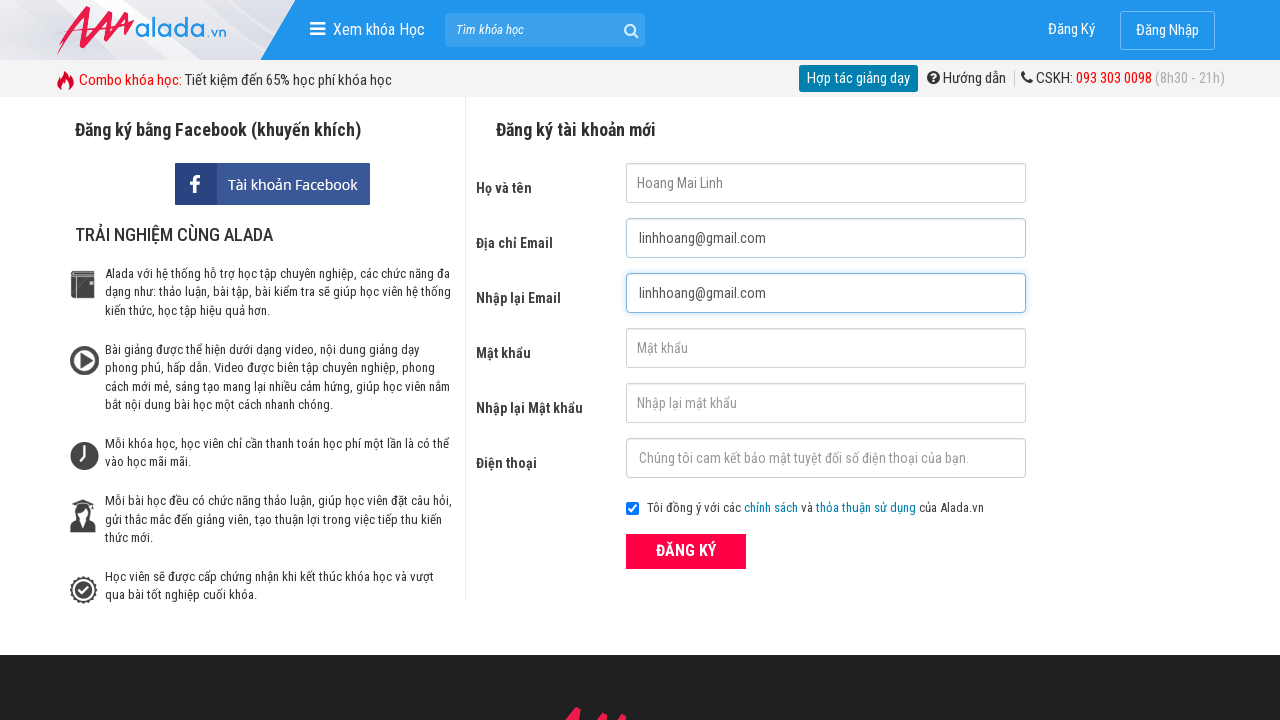

Filled password field with 'mypassword789' on #txtPassword
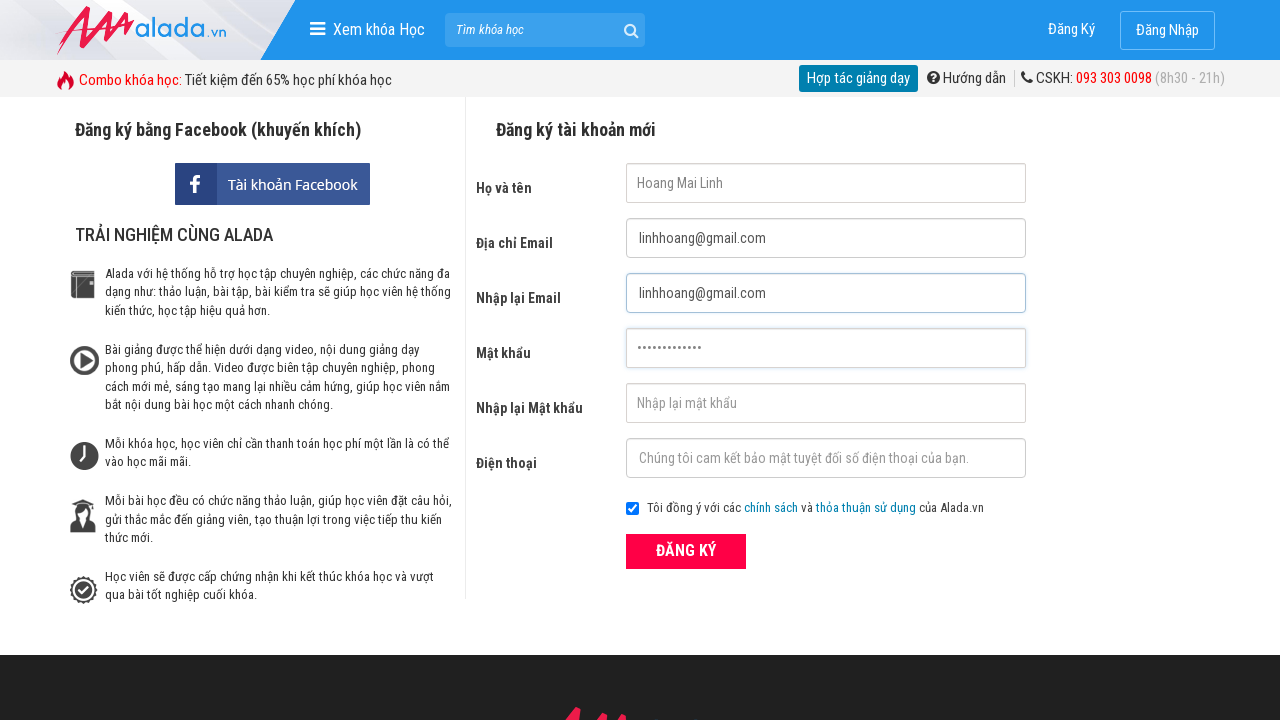

Filled confirm password field with mismatched password 'mypassword123' on #txtCPassword
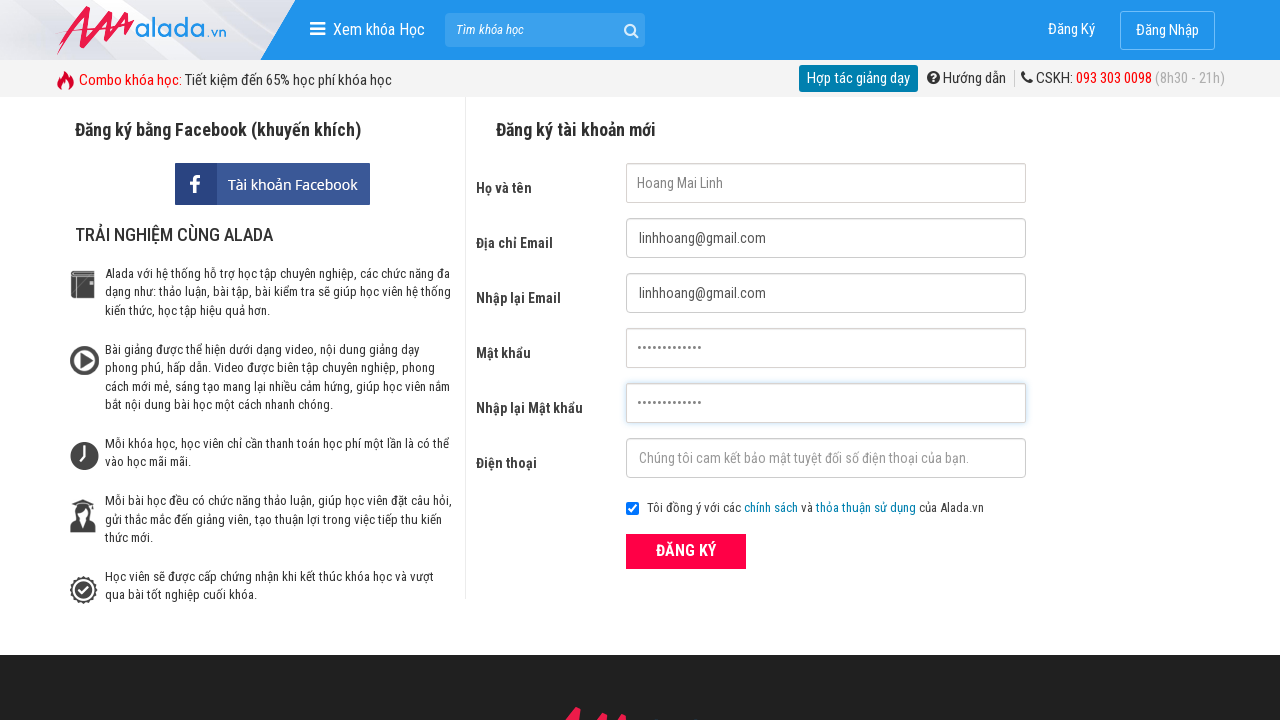

Filled phone field with '0945678901' on #txtPhone
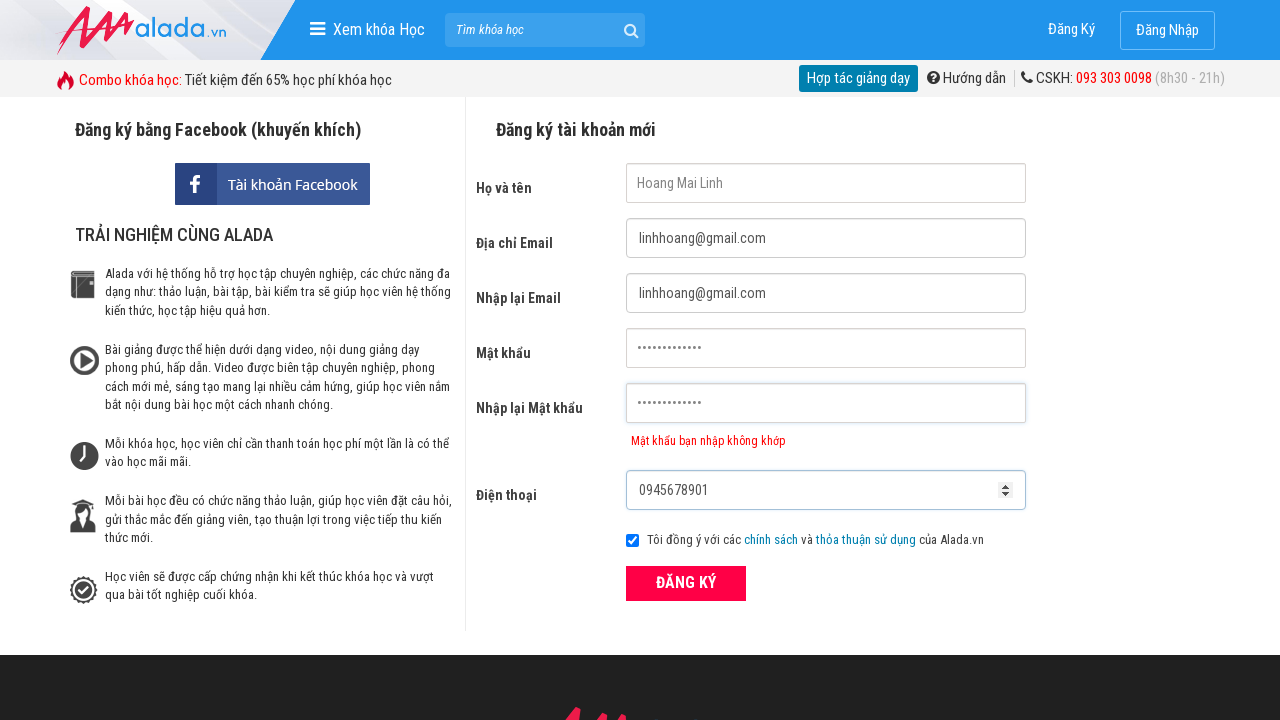

Clicked ĐĂNG KÝ (Register) button to submit form at (686, 583) on xpath=//form[@id='frmLogin']//button[text()='ĐĂNG KÝ']
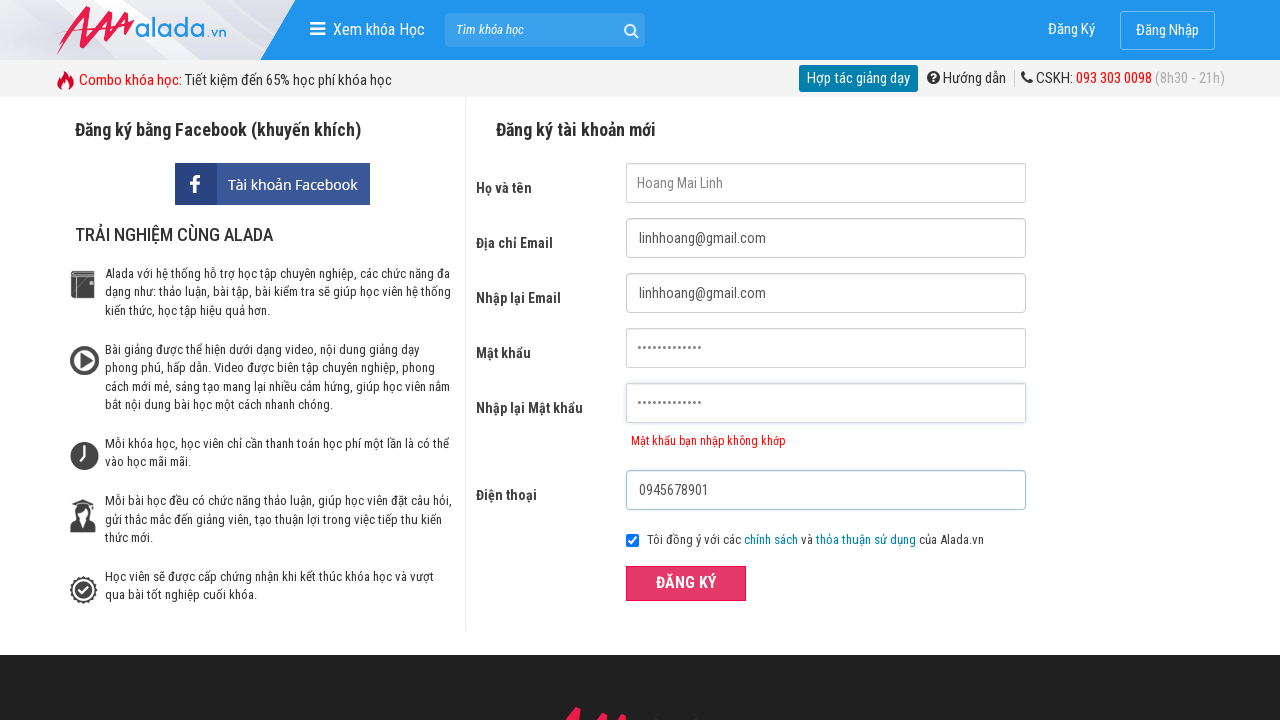

Password mismatch error message appeared on confirm password field
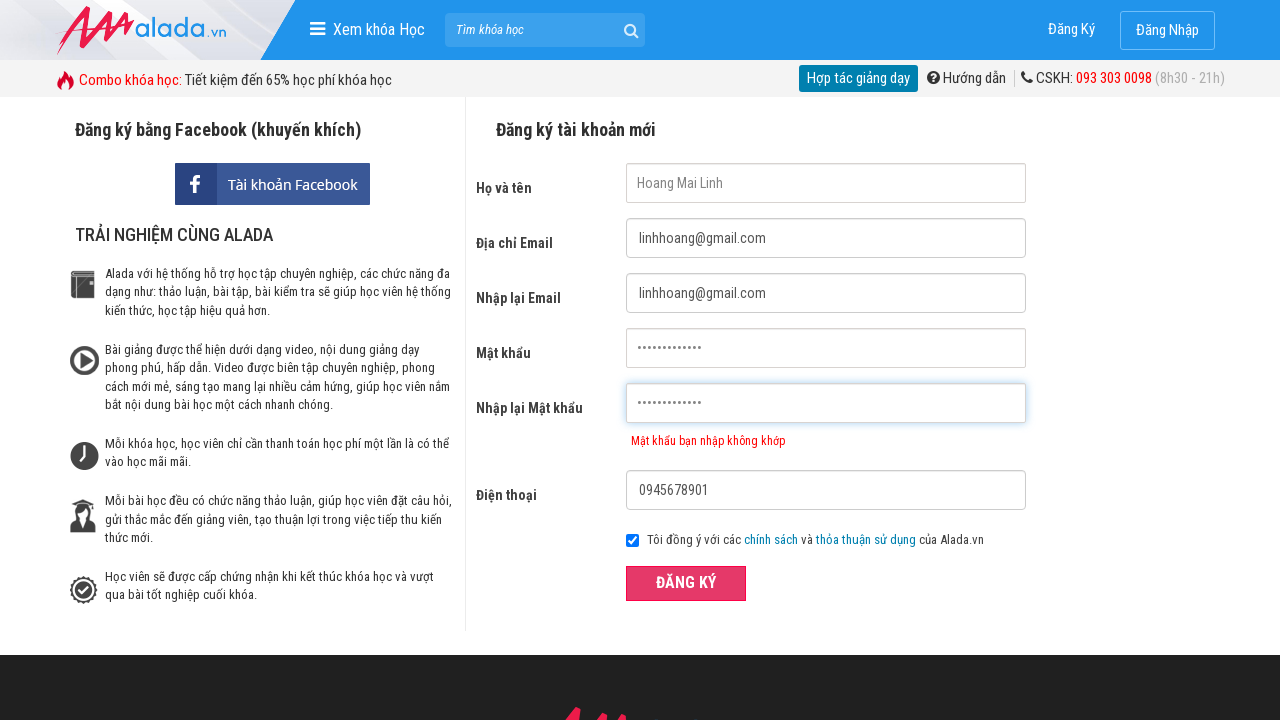

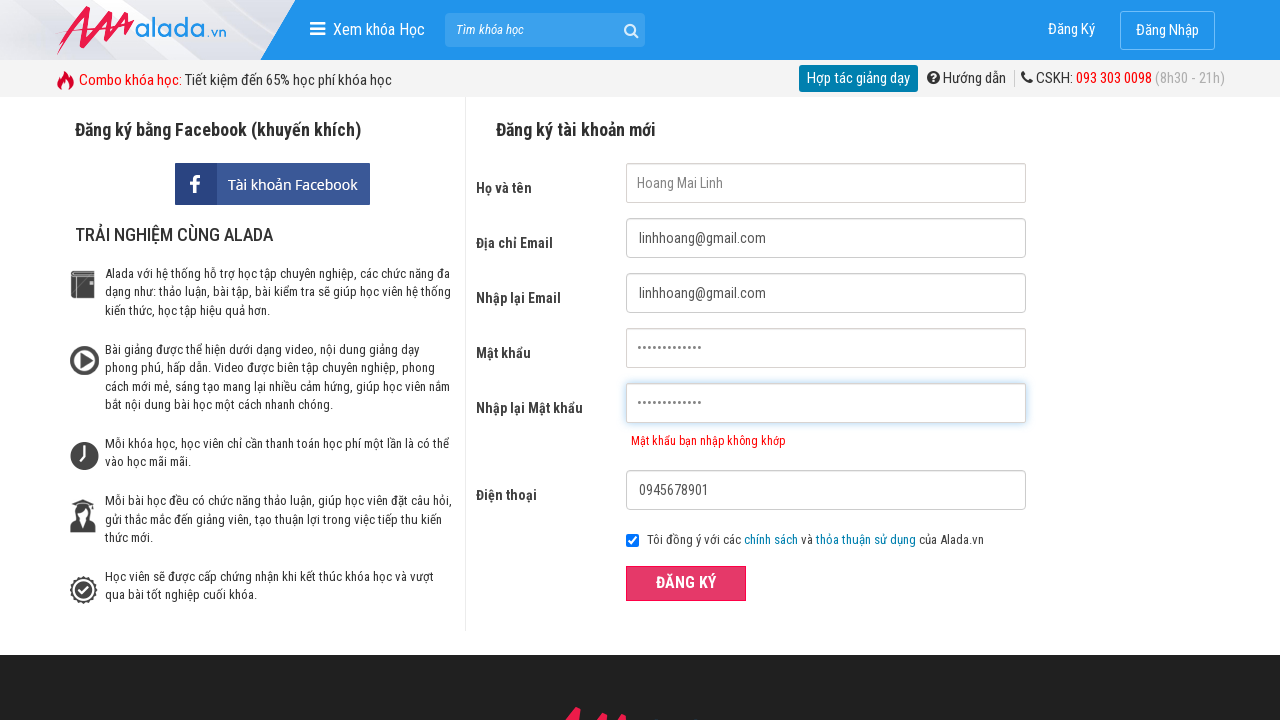